Tests that a user cannot login without providing a password - verifies that an appropriate error message is displayed when attempting to login with only a username

Starting URL: https://www.saucedemo.com

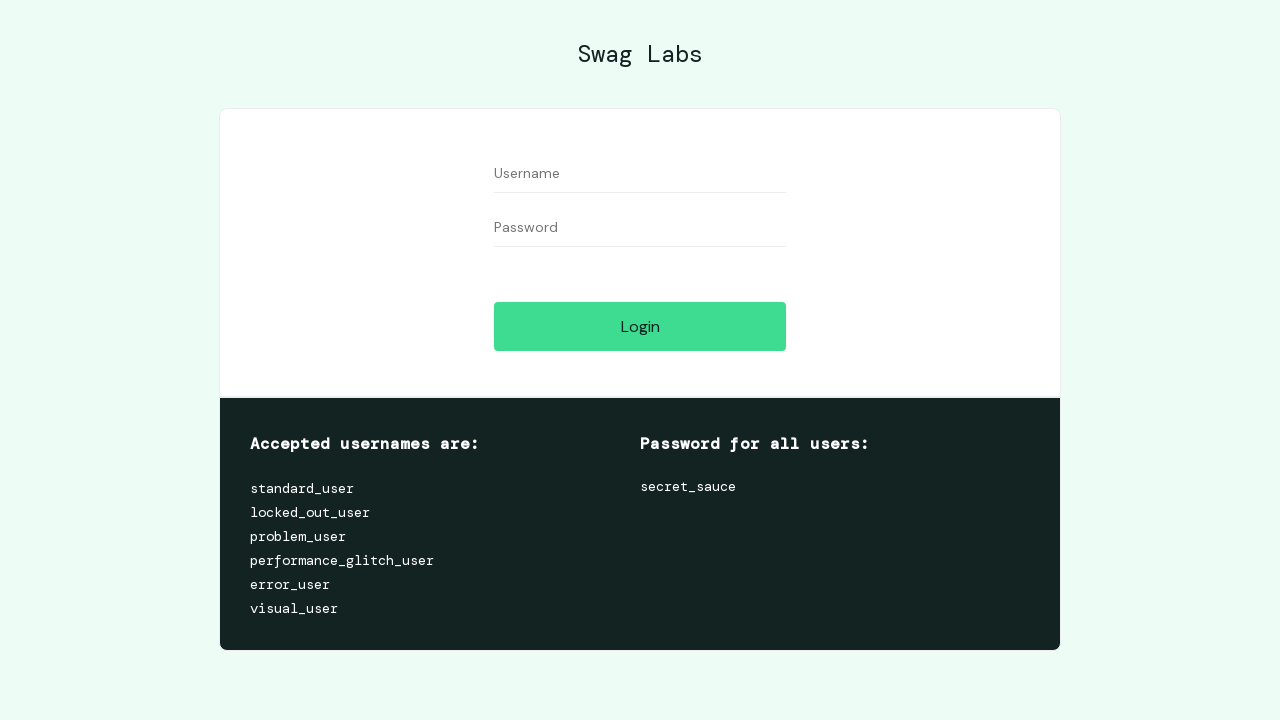

Navigated to Sauce Demo login page
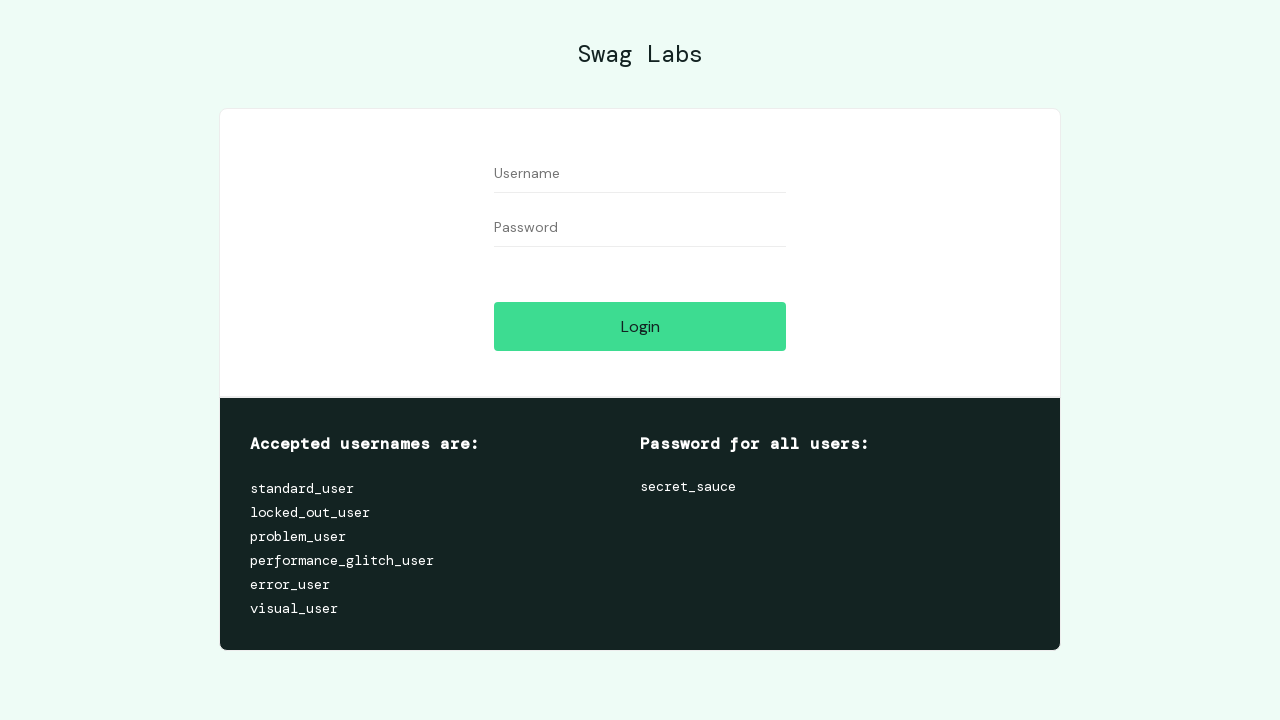

Entered username 'standard_user' in the username field on #user-name
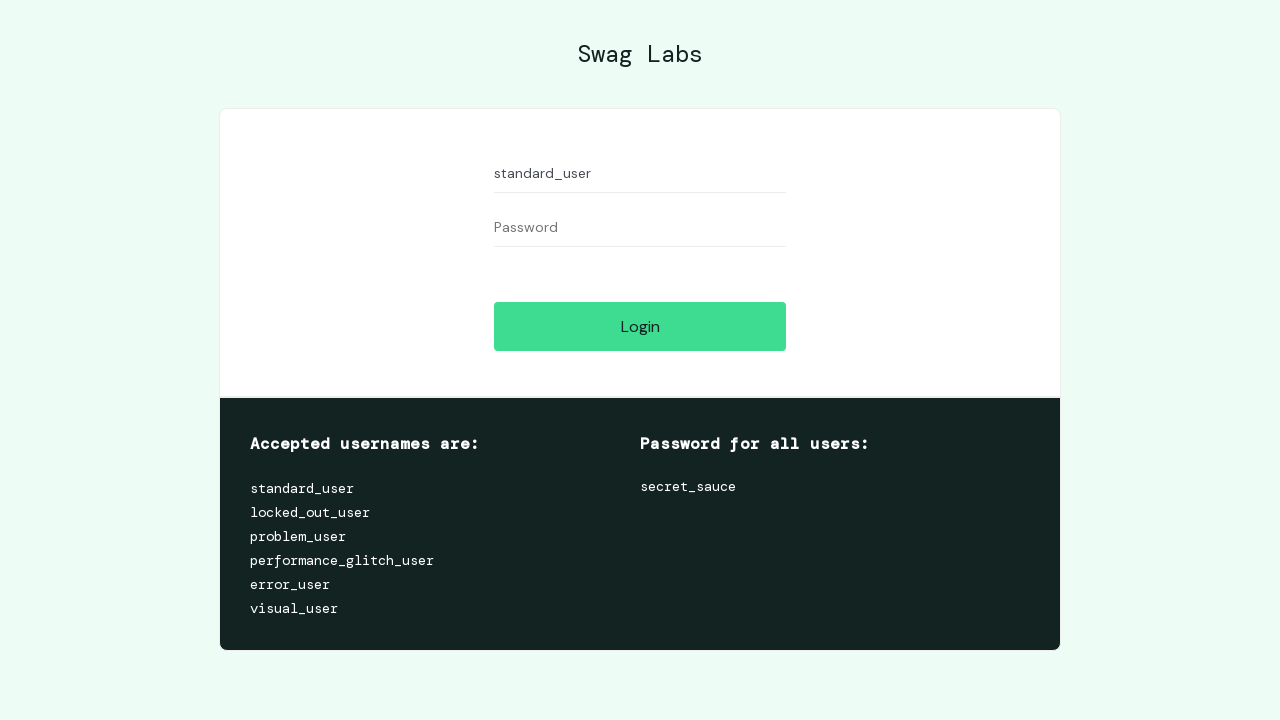

Clicked login button without entering a password at (640, 326) on input[data-test='login-button']
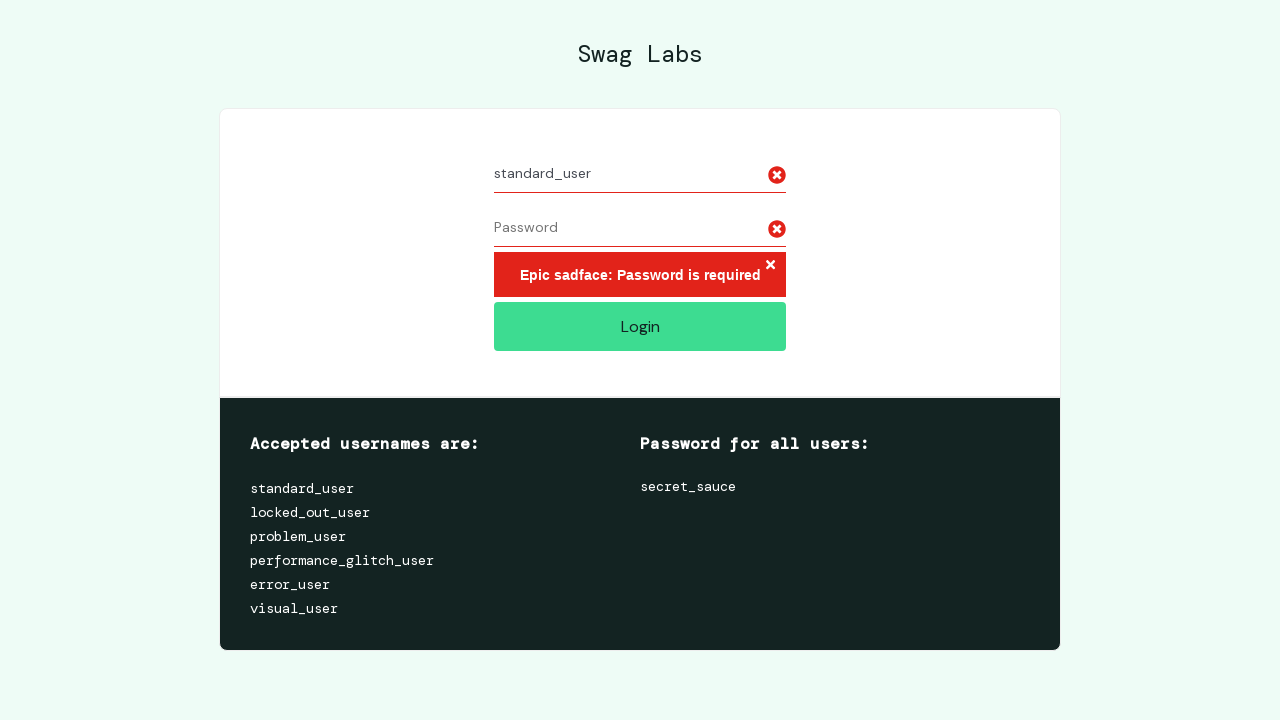

Error message element became visible
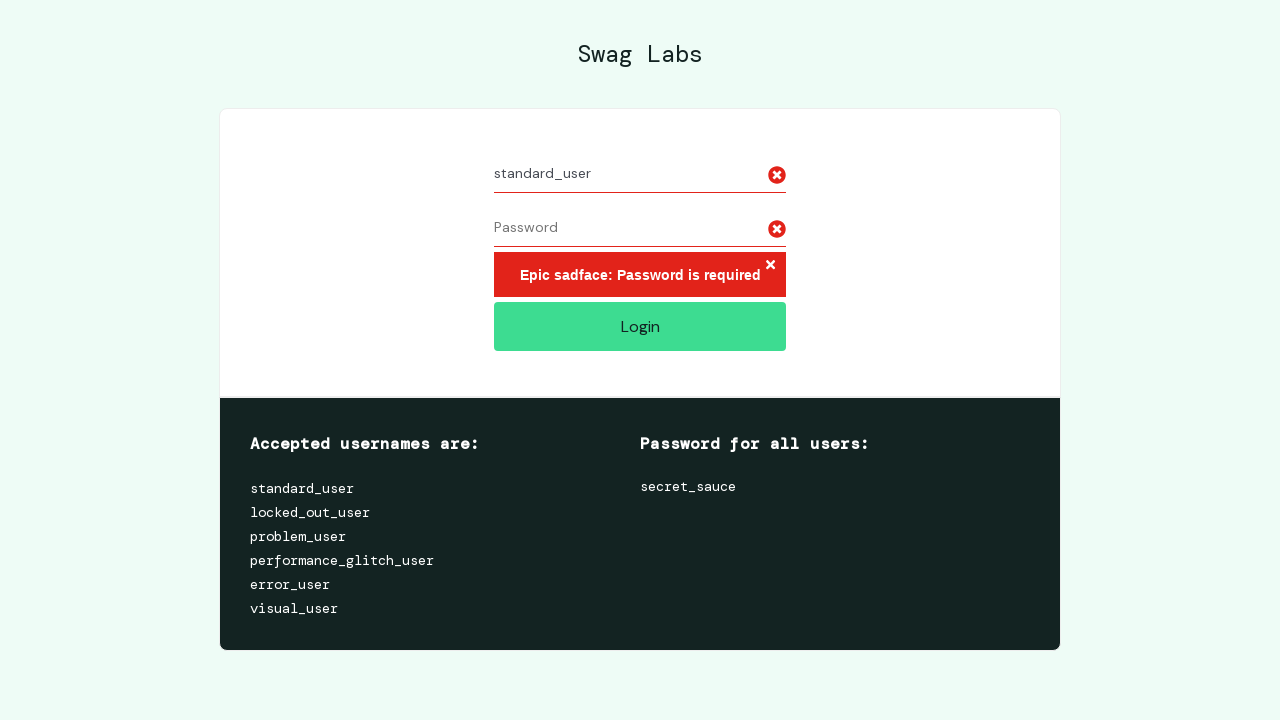

Verified that error message is visible
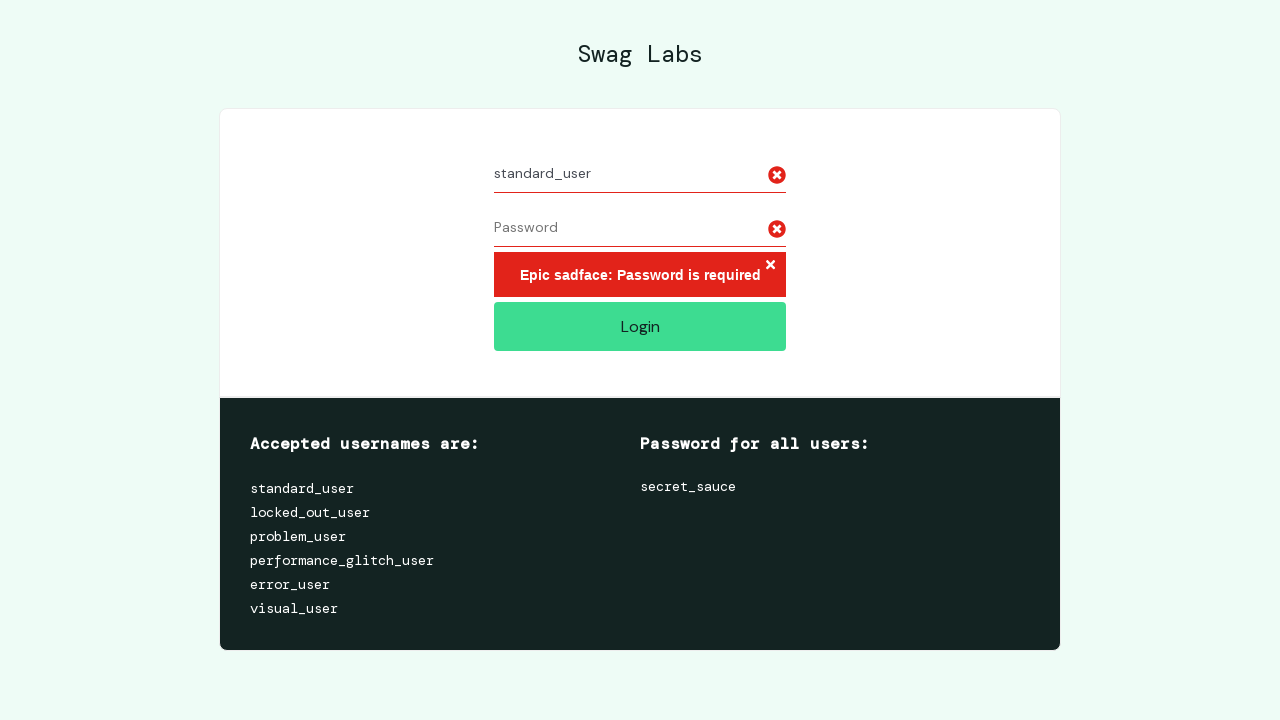

Verified error message text is 'Epic sadface: Password is required'
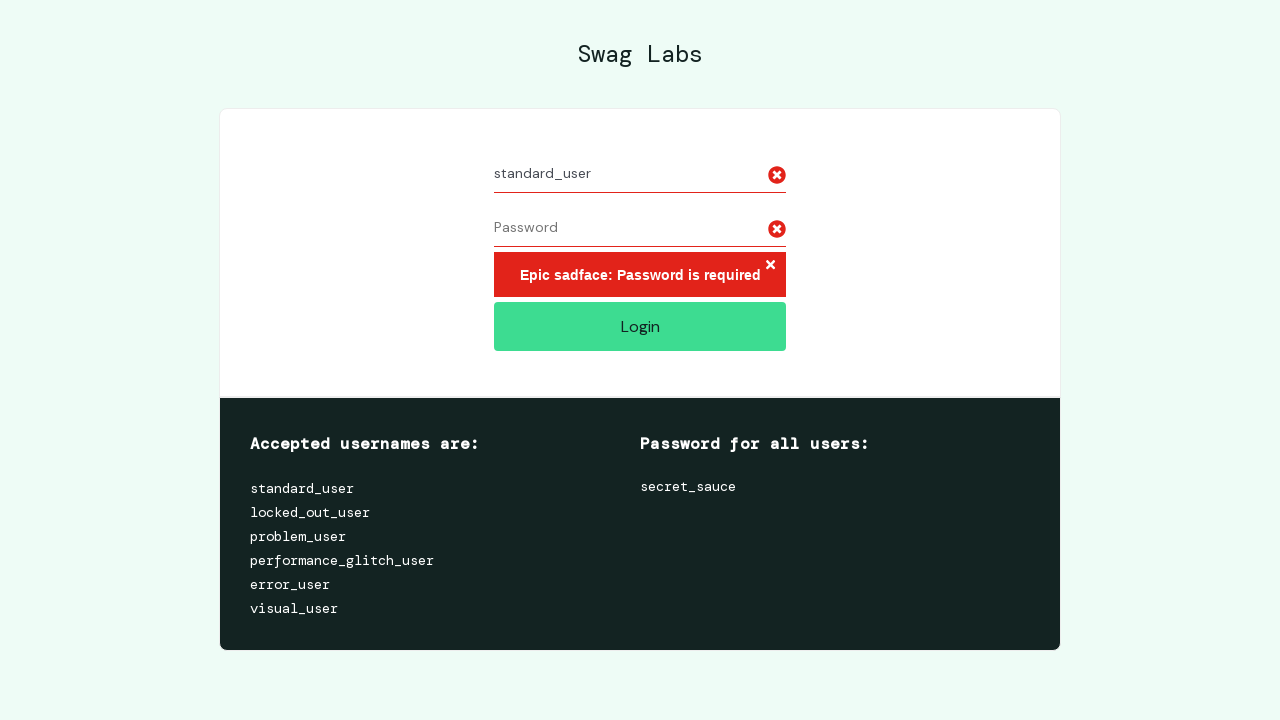

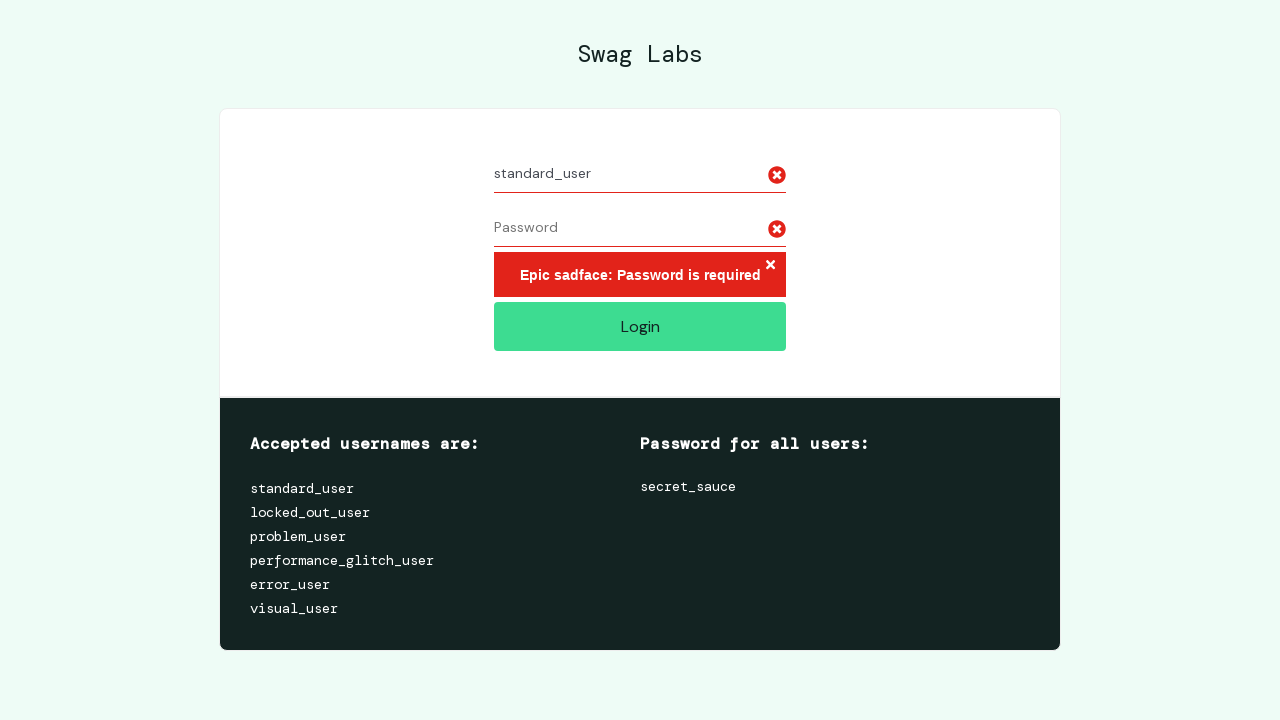